Tests radio button functionality on DemoQA website by navigating to the elements page and clicking on the "Yes" radio button

Starting URL: https://demoqa.com/elements

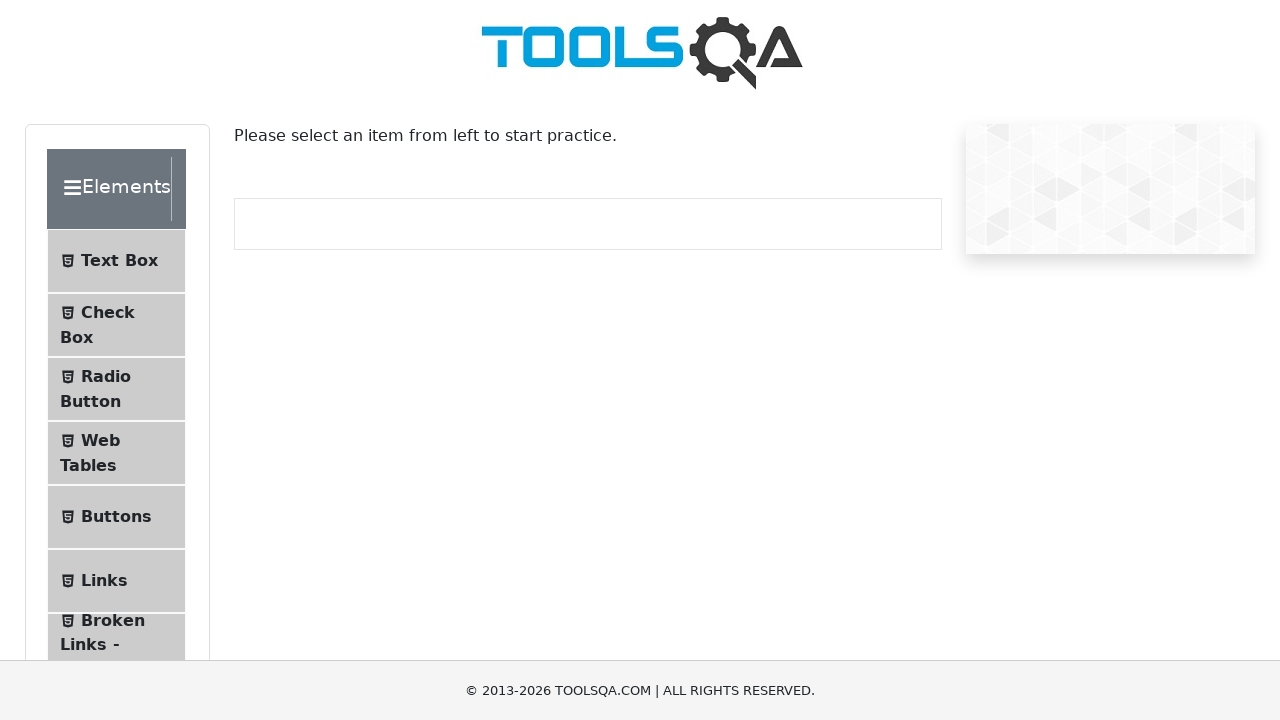

Set viewport size to 1920x1080
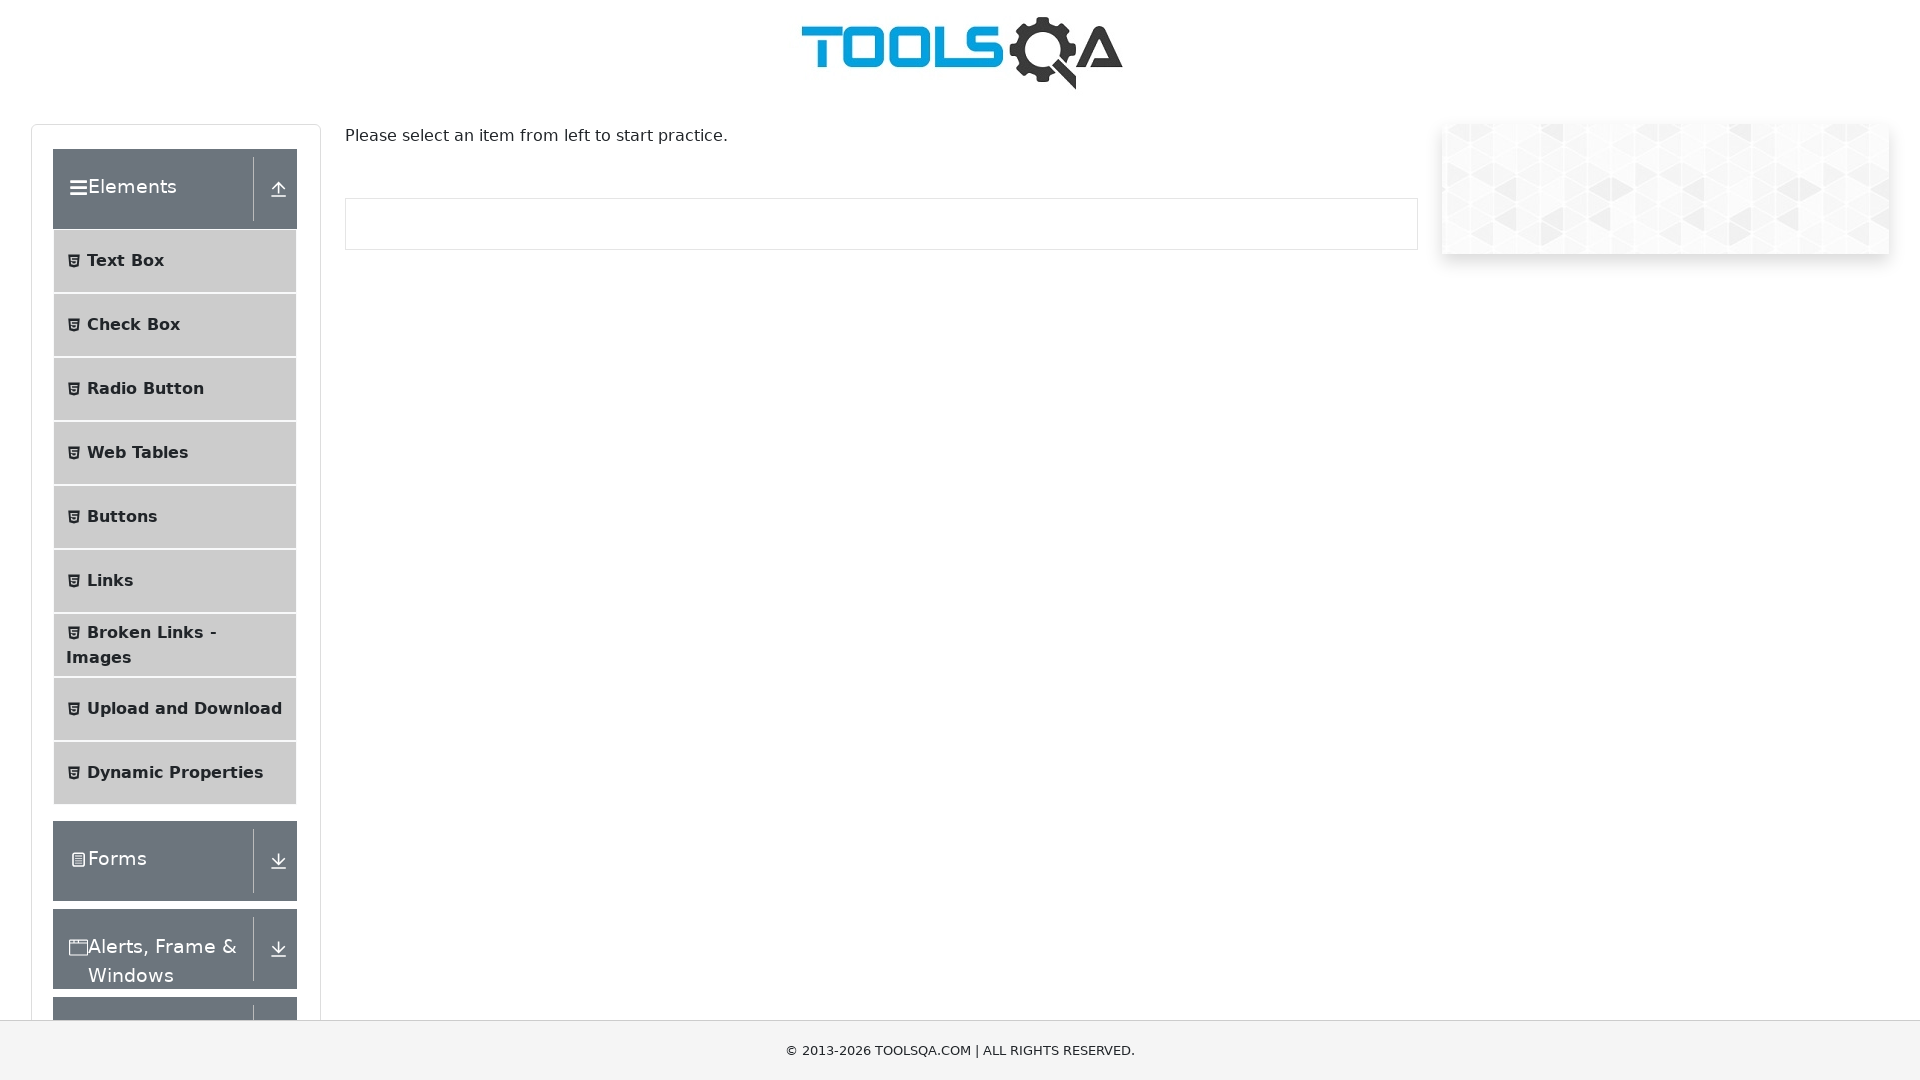

Clicked on Radio Button menu item at (146, 389) on text=Radio Button
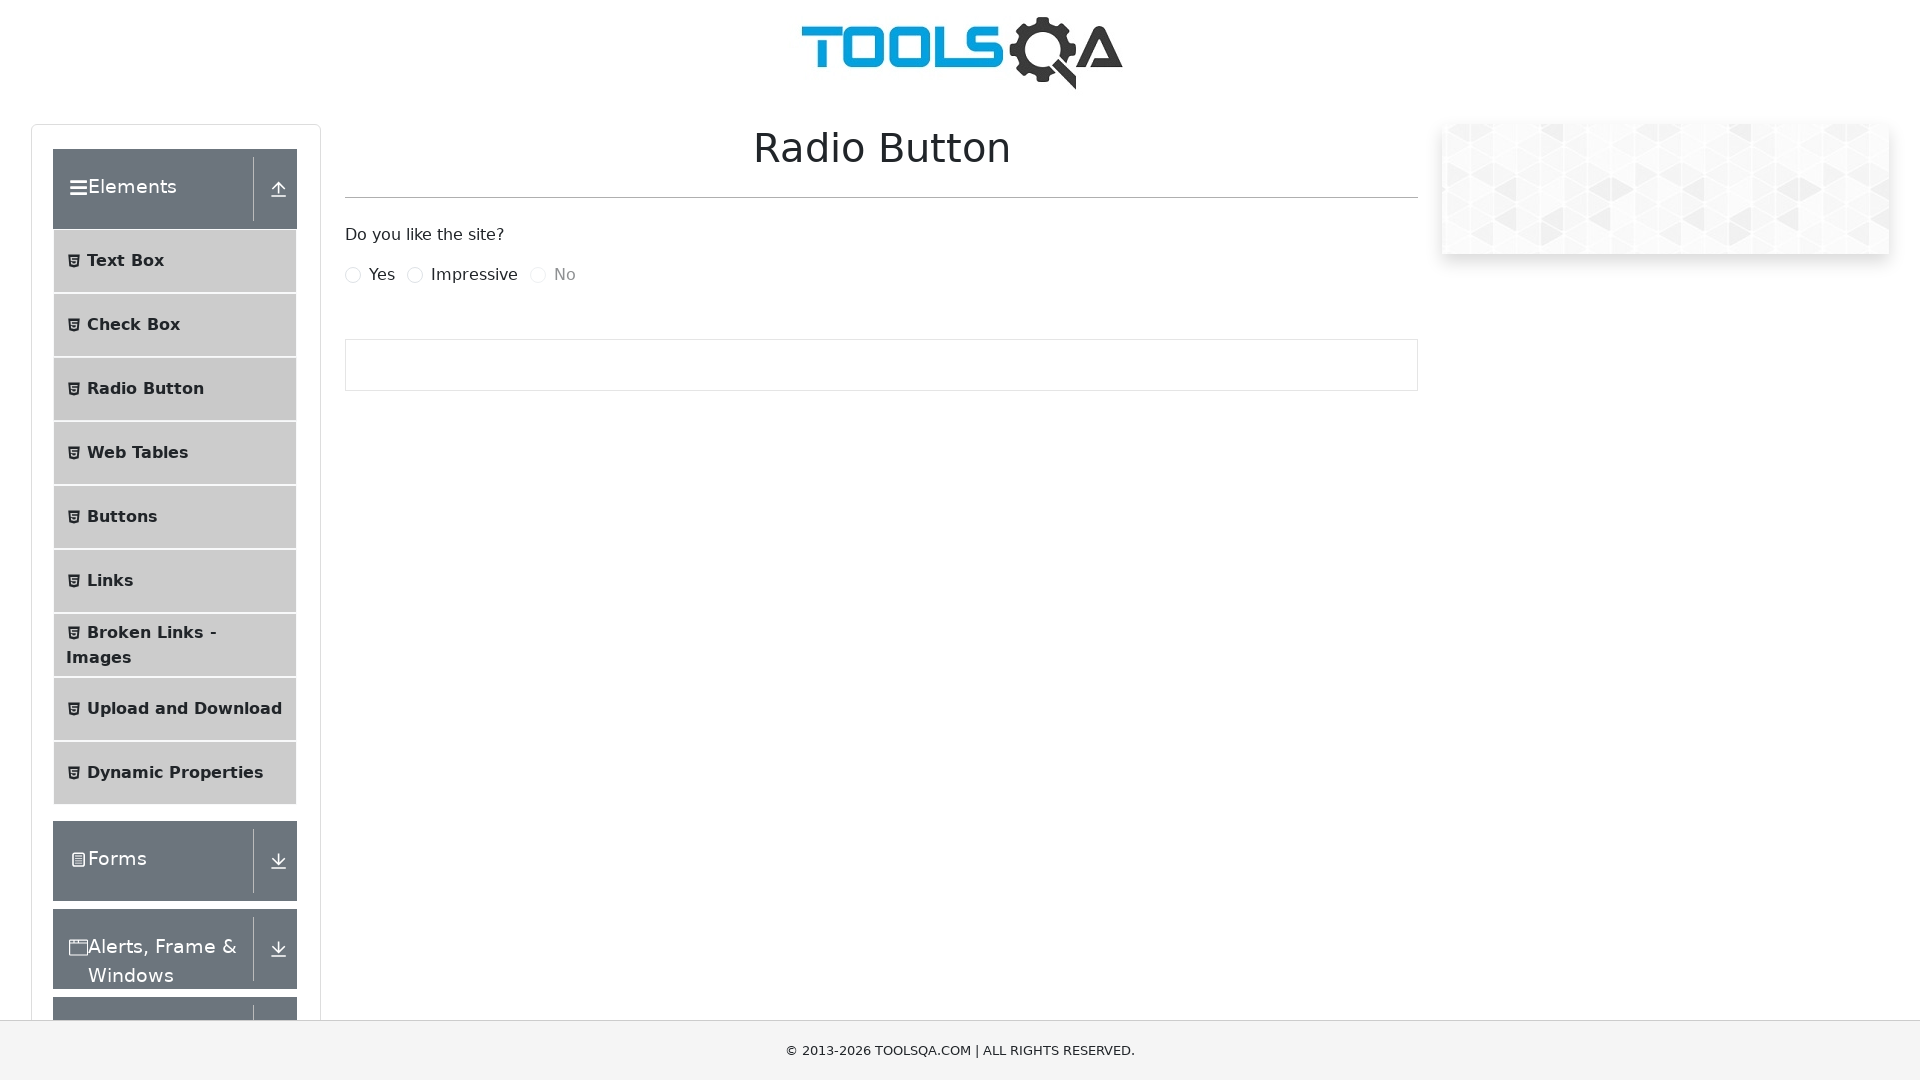

Radio button page loaded - yesRadio element is visible
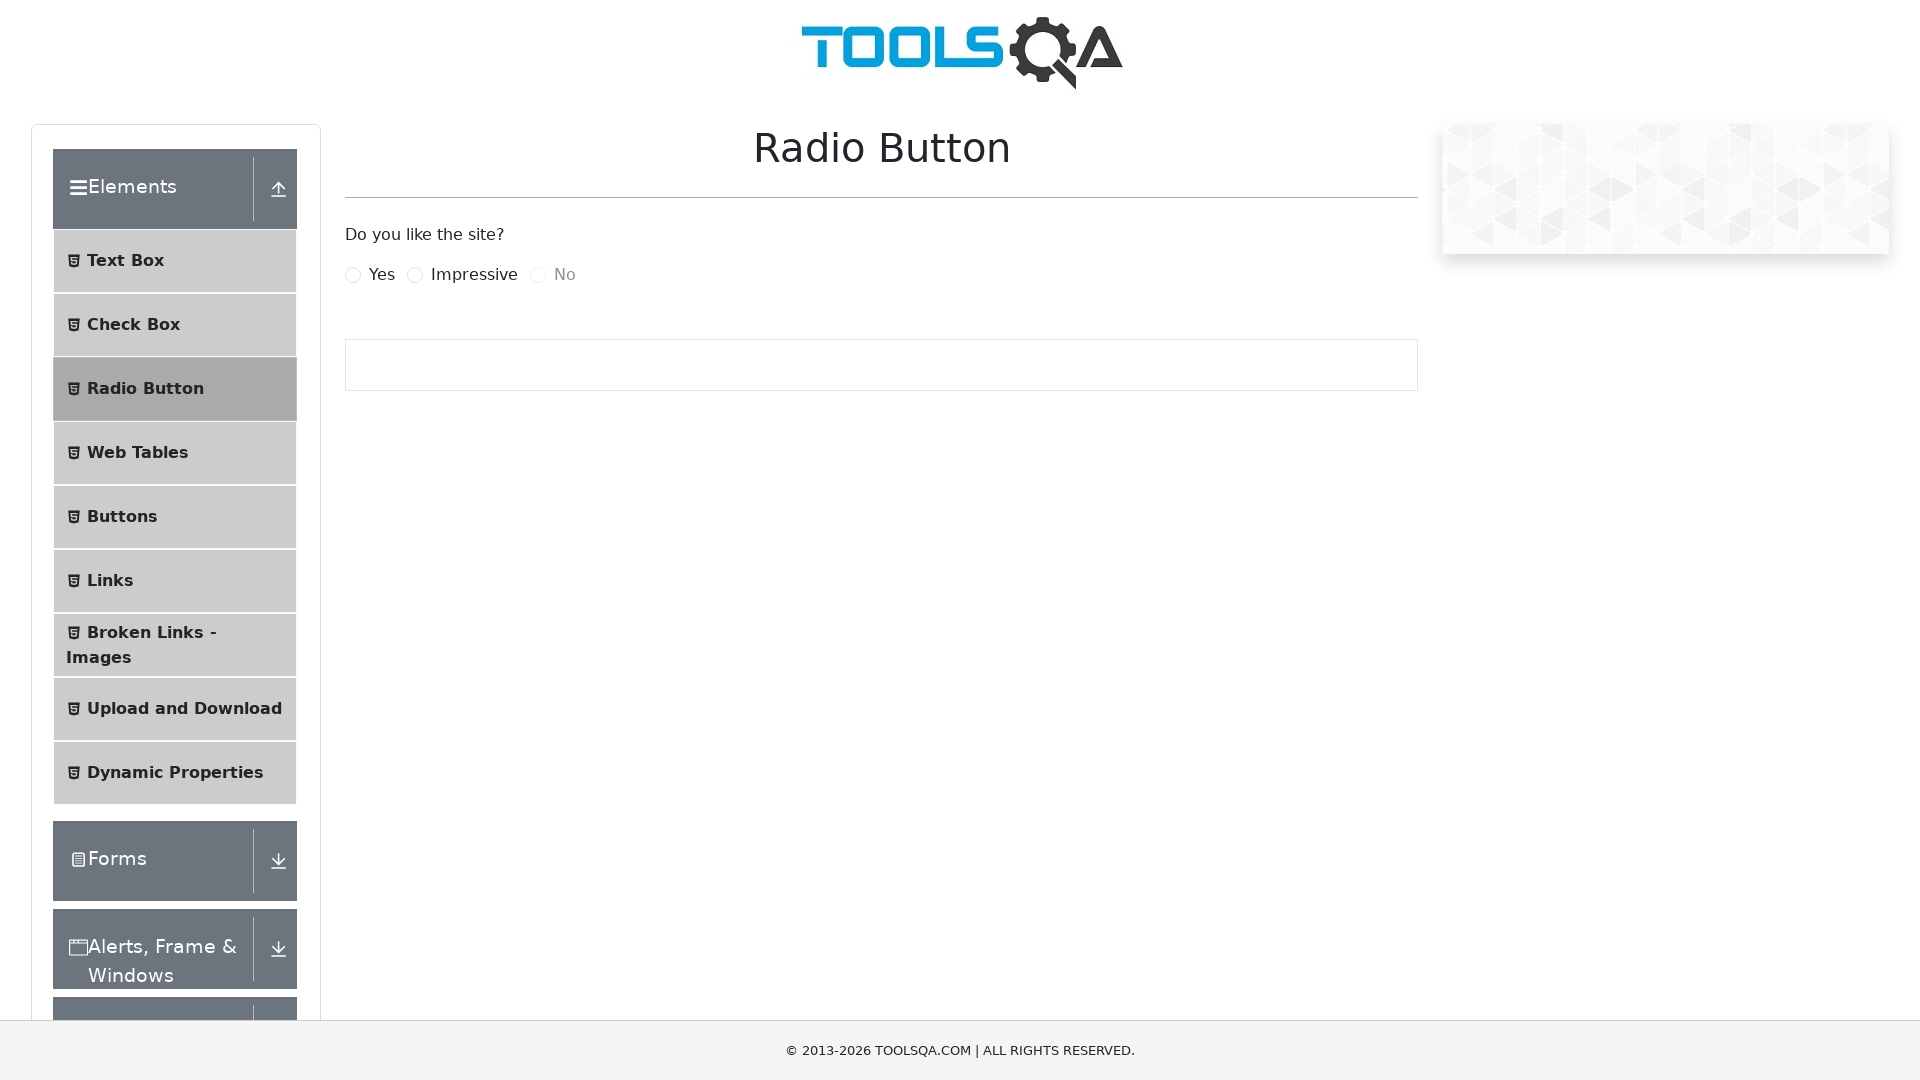

Clicked on the 'Yes' radio button label at (382, 275) on label[for='yesRadio']
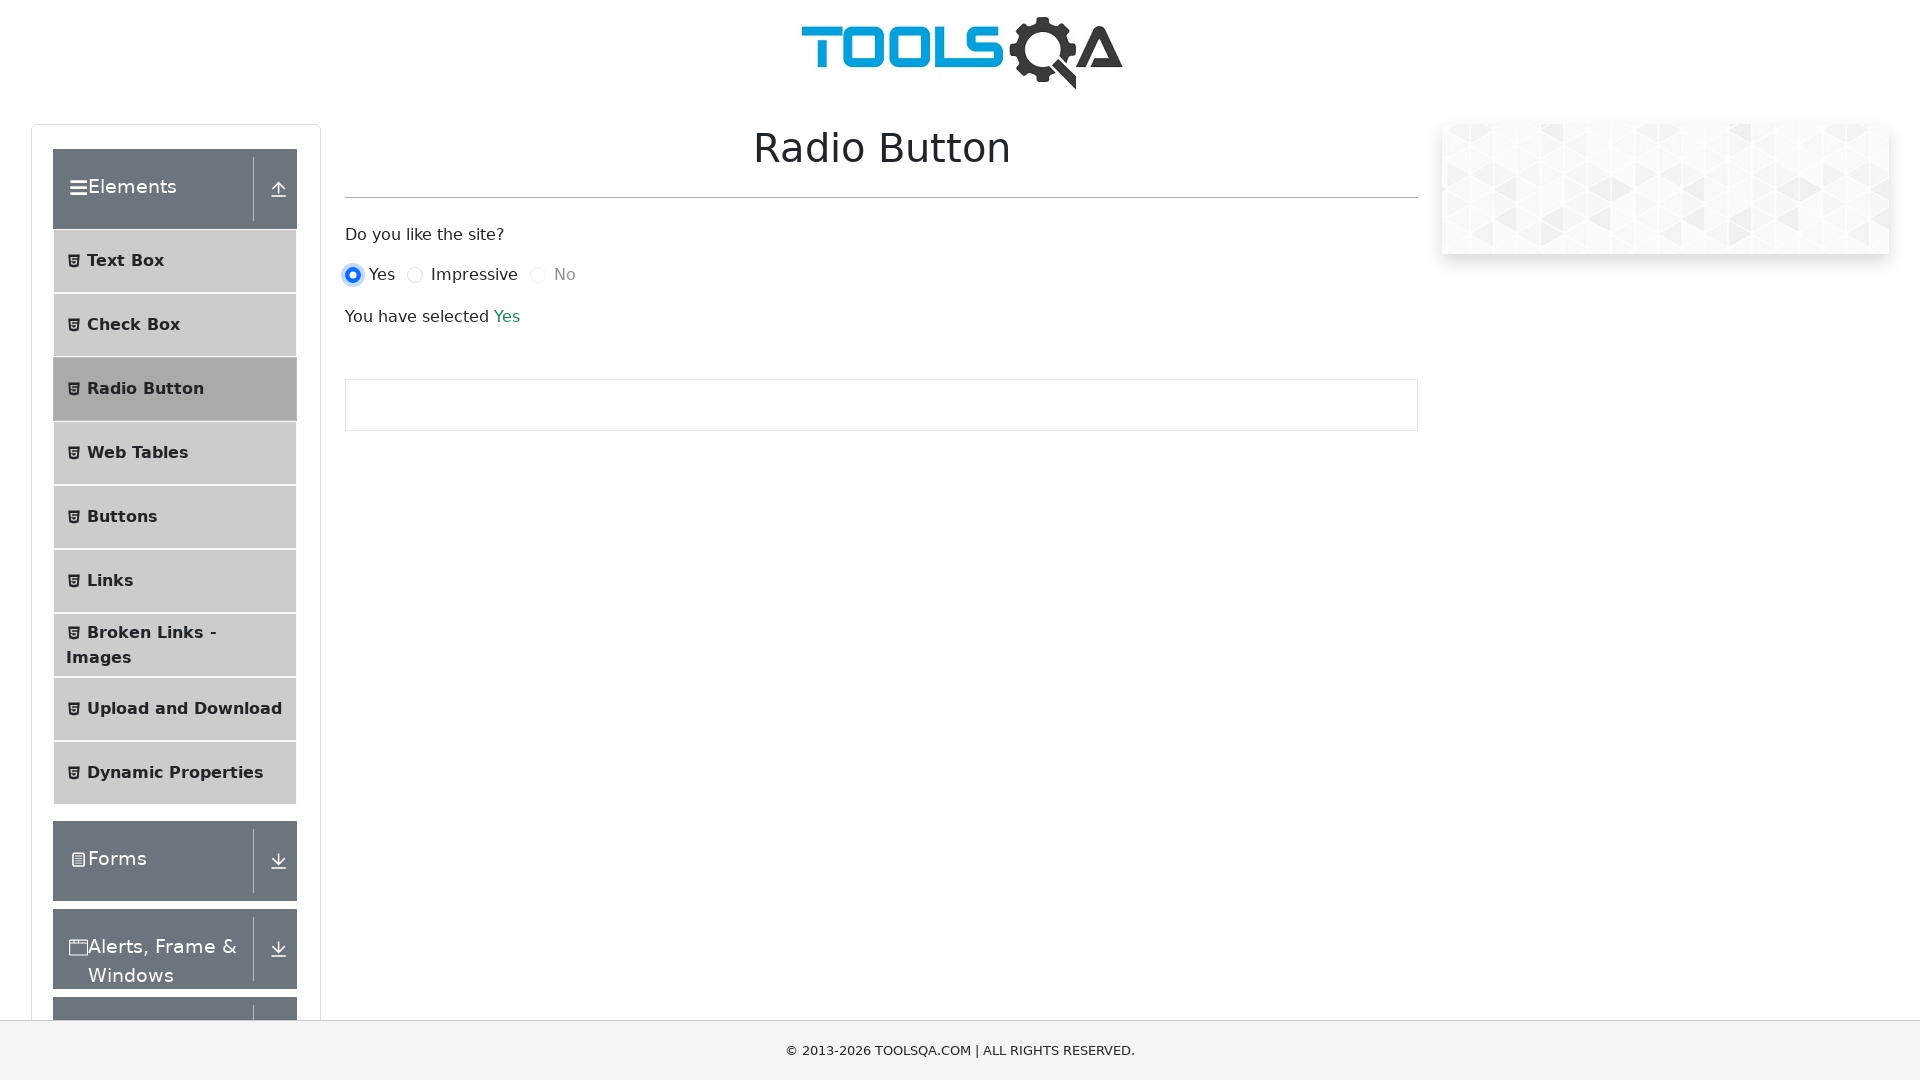

Verified 'Yes' radio button selection was successful - success message appeared
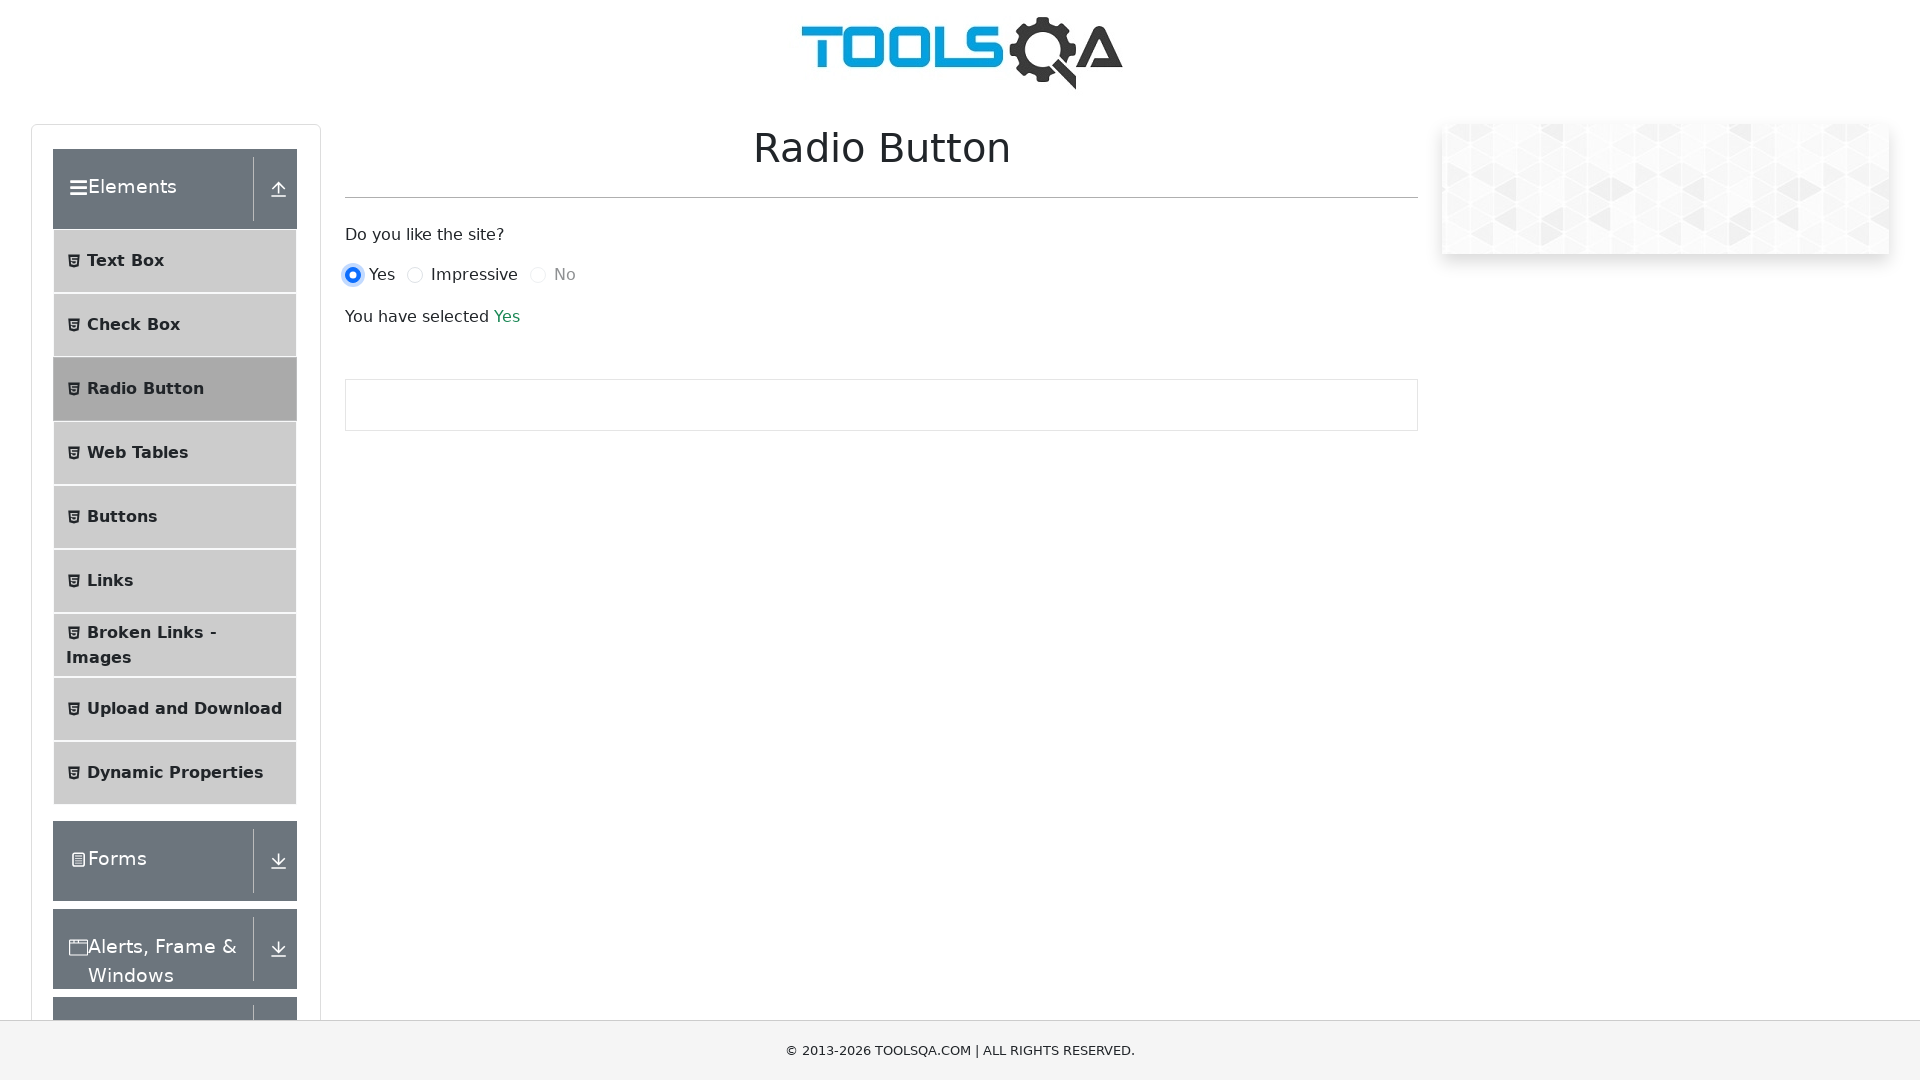

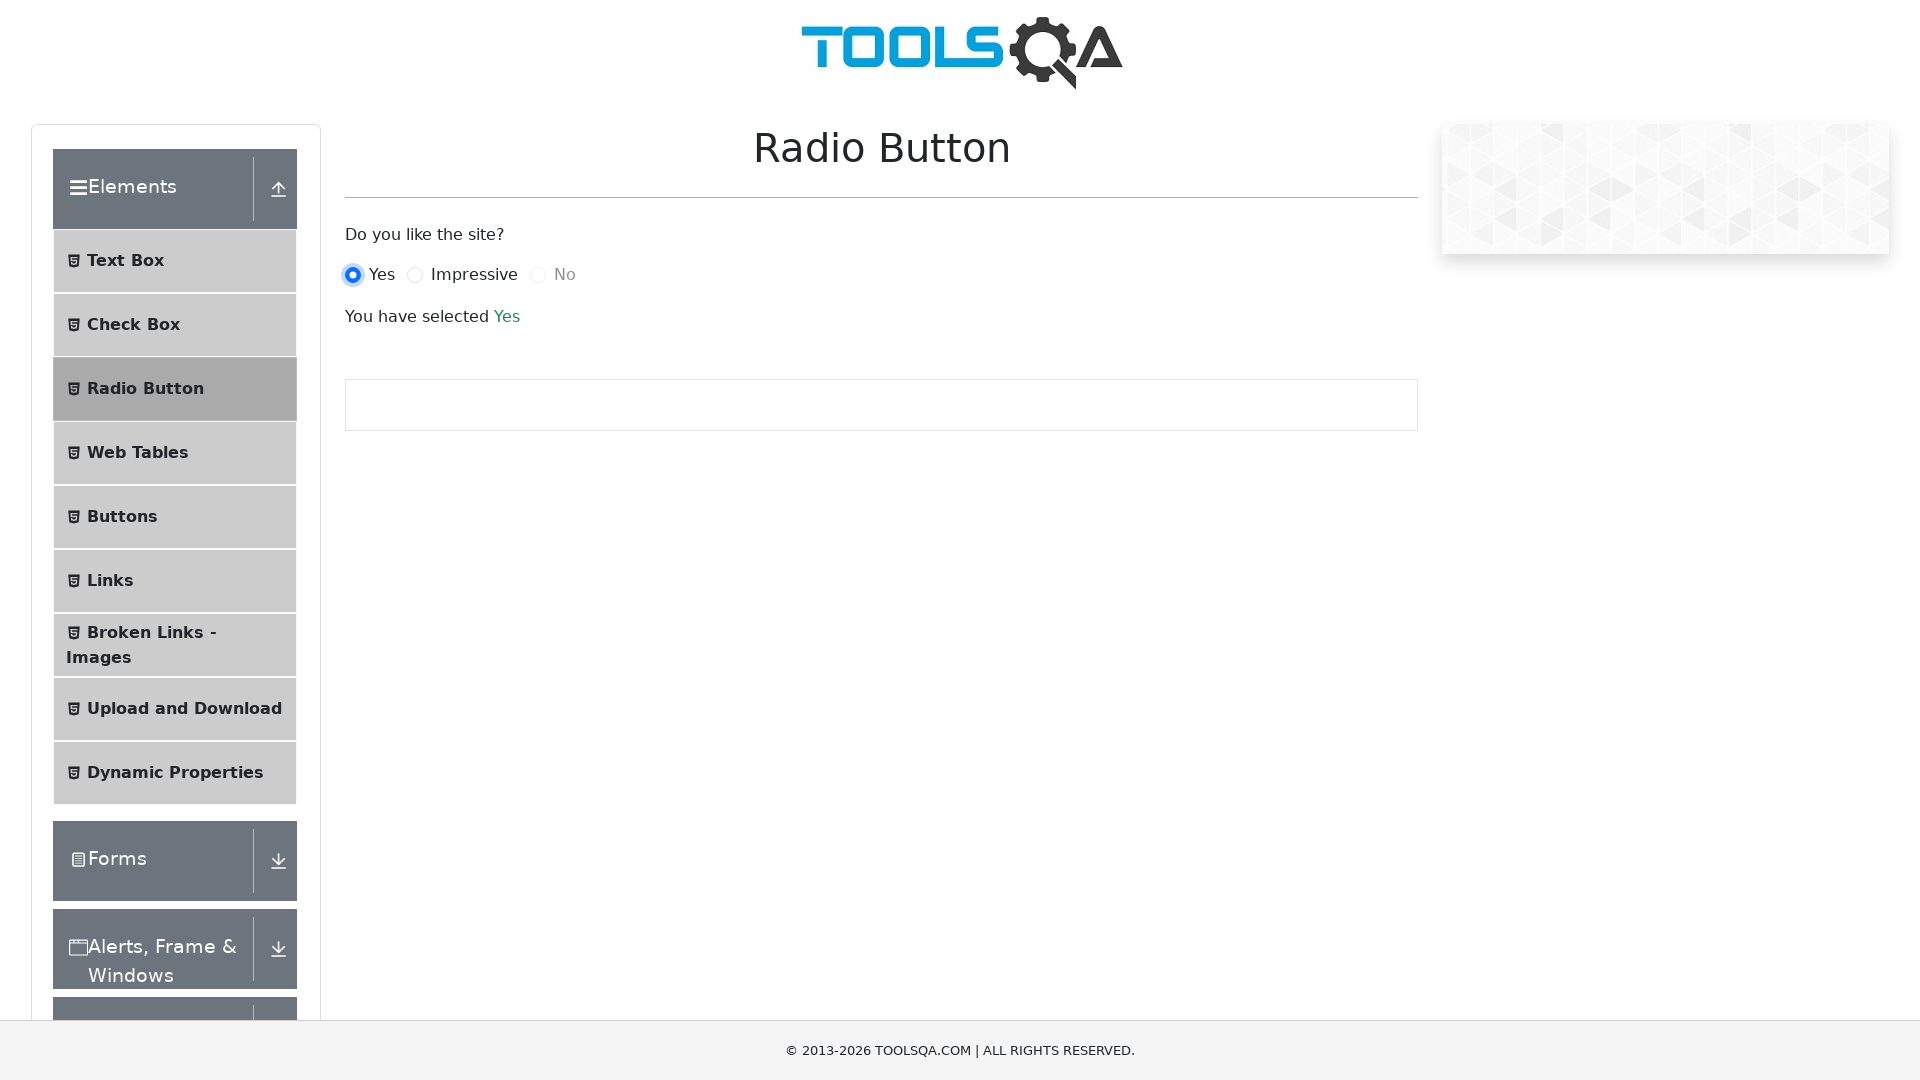